Tests AJAX functionality by clicking a button and verifying that the response contains expected data

Starting URL: http://uitestingplayground.com/ajax

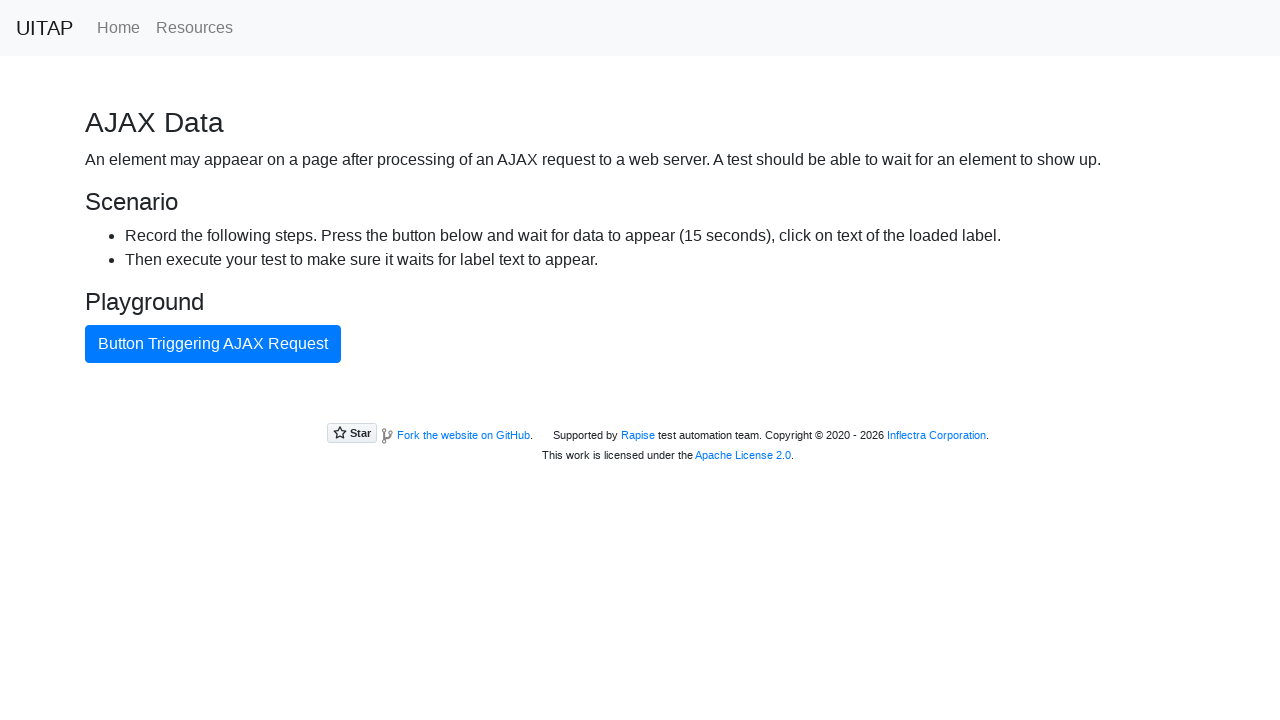

Clicked the AJAX button to trigger request at (213, 344) on #ajaxButton
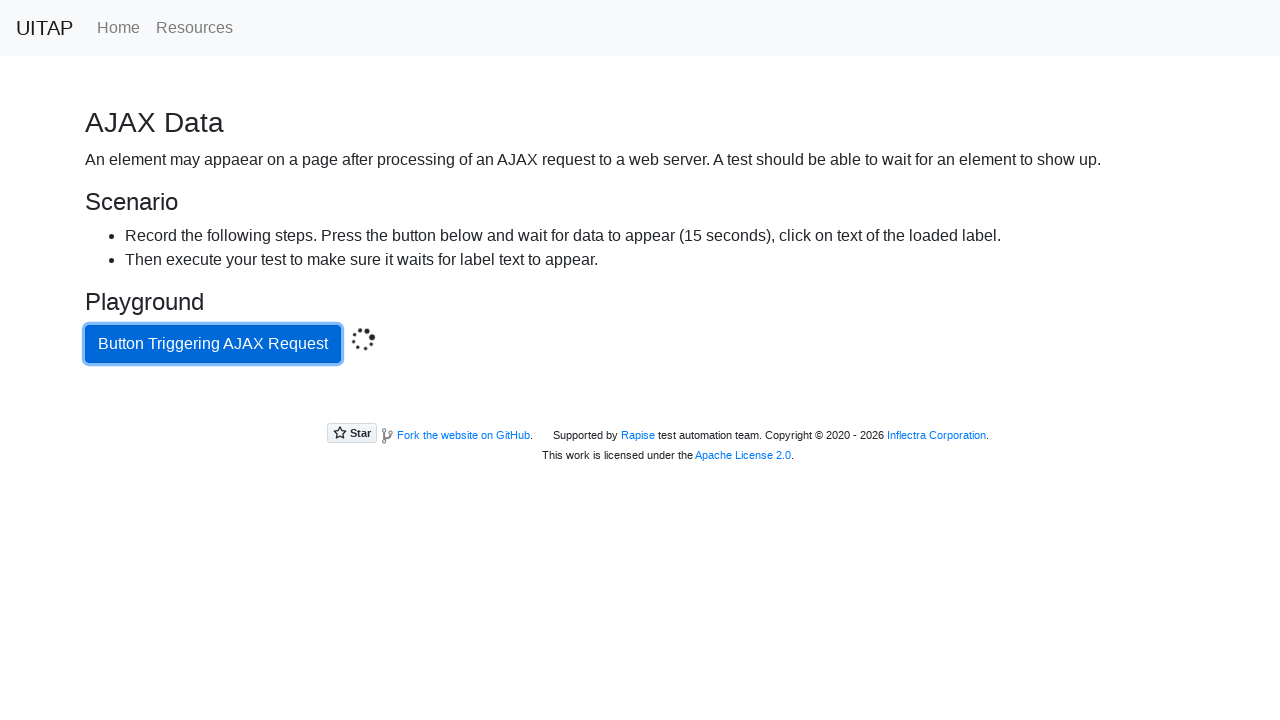

Success message appeared after AJAX request
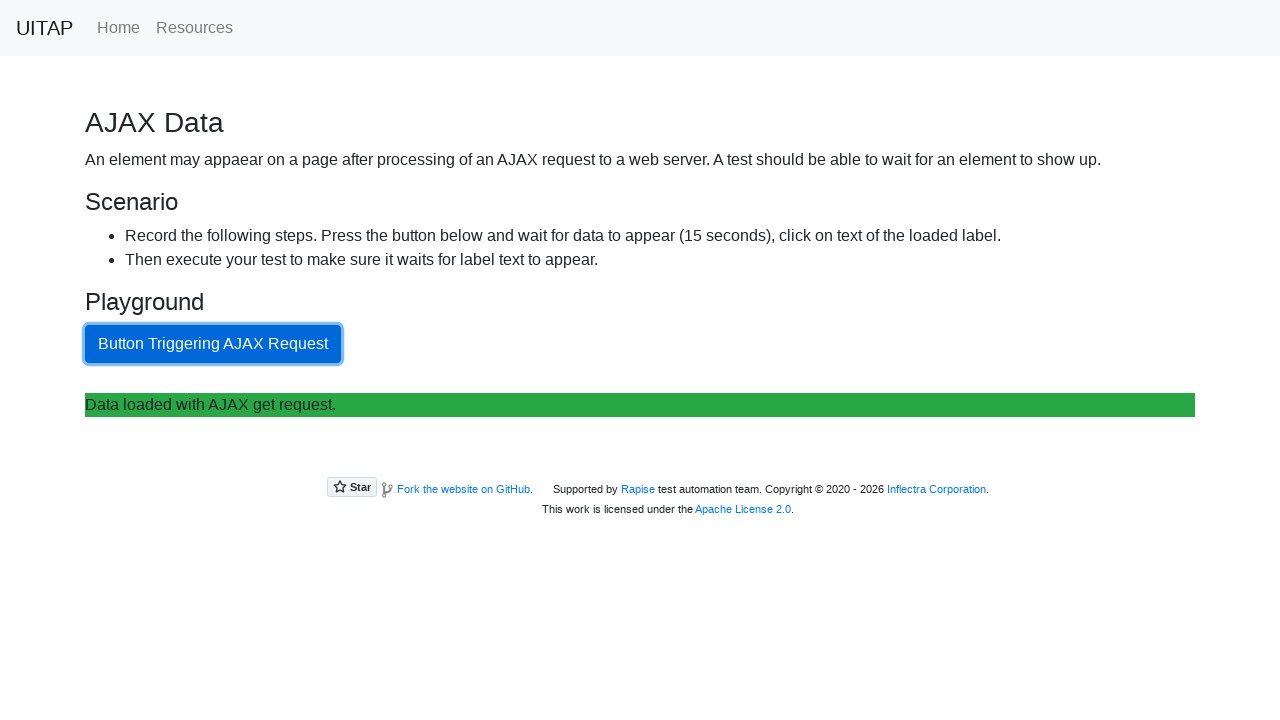

Retrieved text content from success message
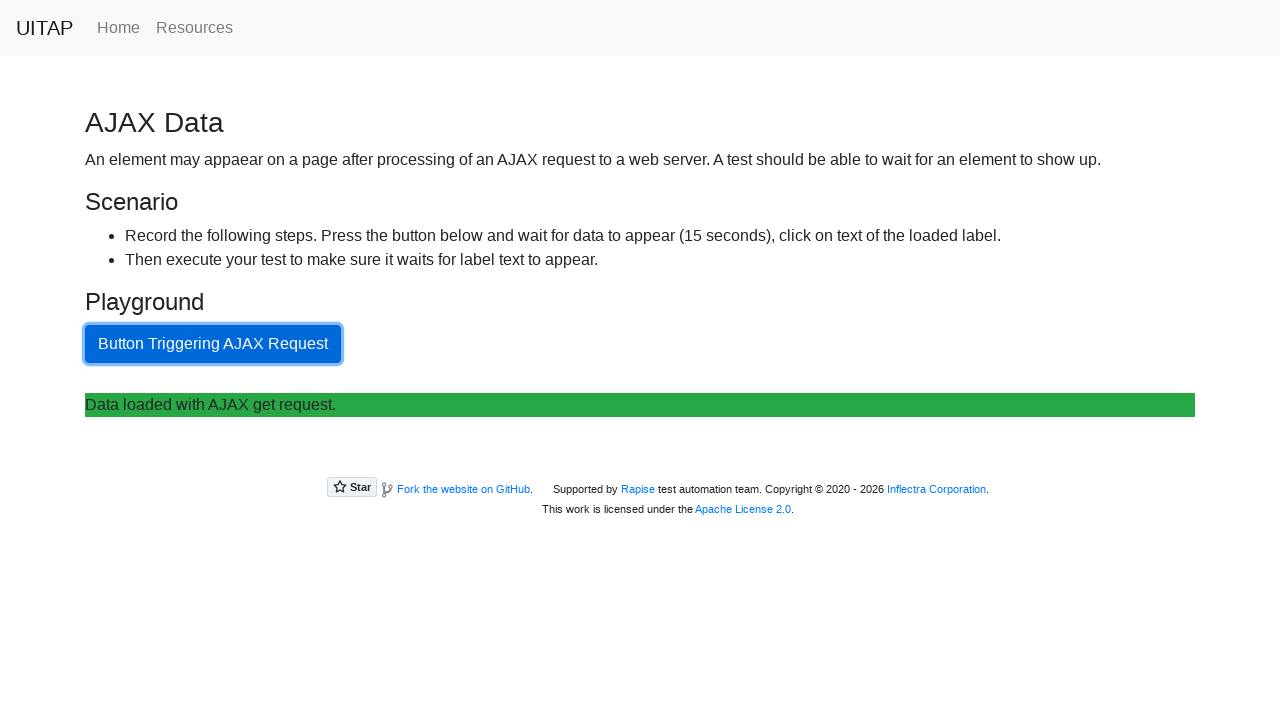

Verified that response contains expected 'Data' text
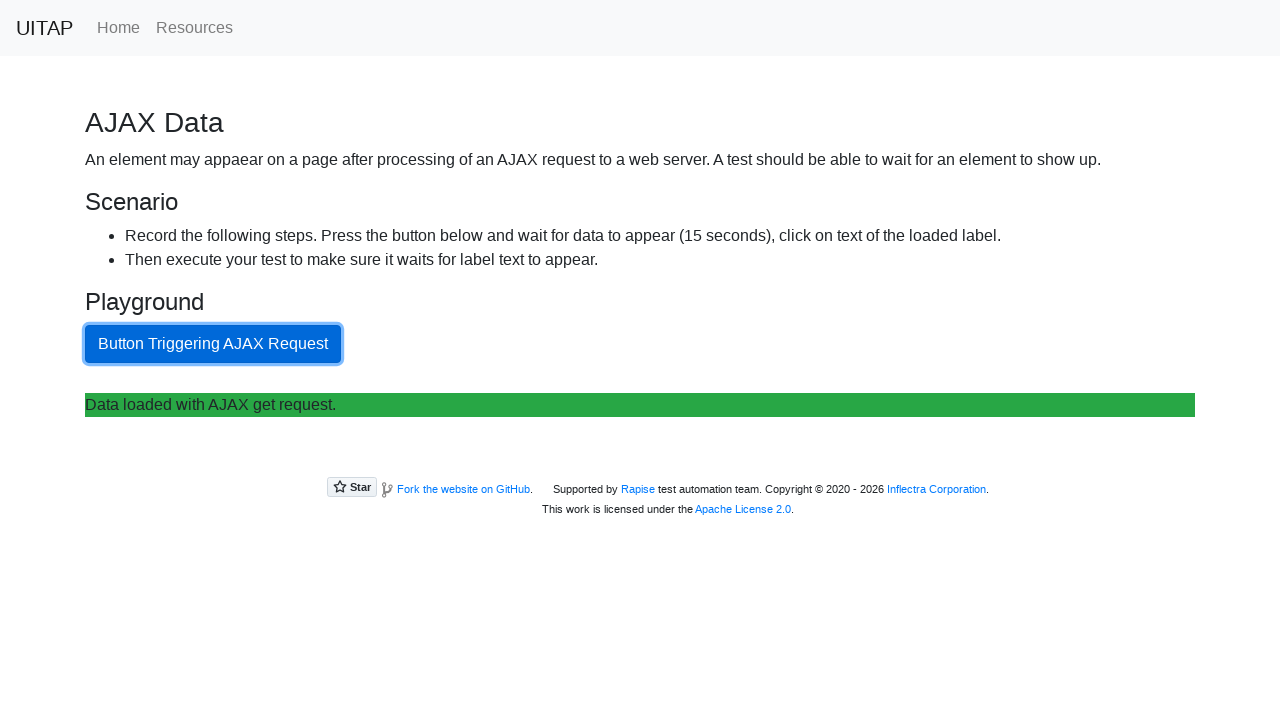

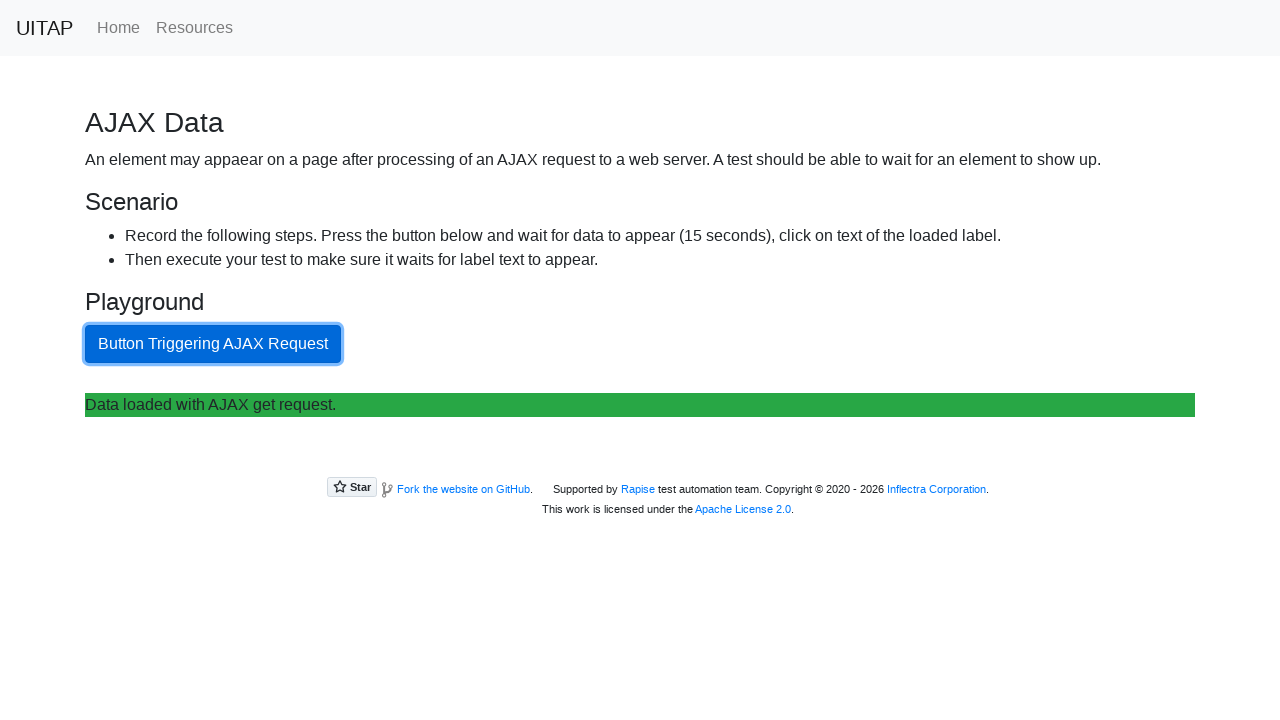